Tests the search functionality on mail.com by filling a search field identified by its title attribute with a search term

Starting URL: https://www.mail.com/

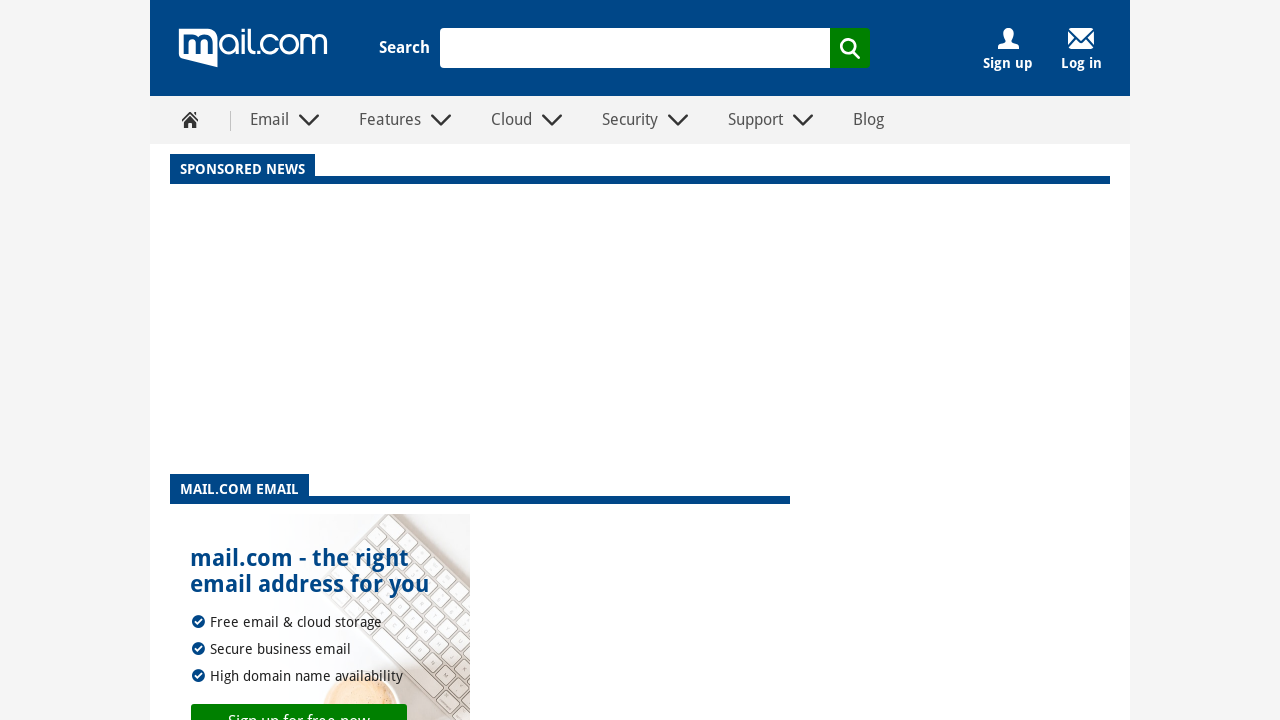

Filled search field identified by title 'Enter searchterm here' with 'mail' on internal:attr=[title="Enter searchterm here"i]
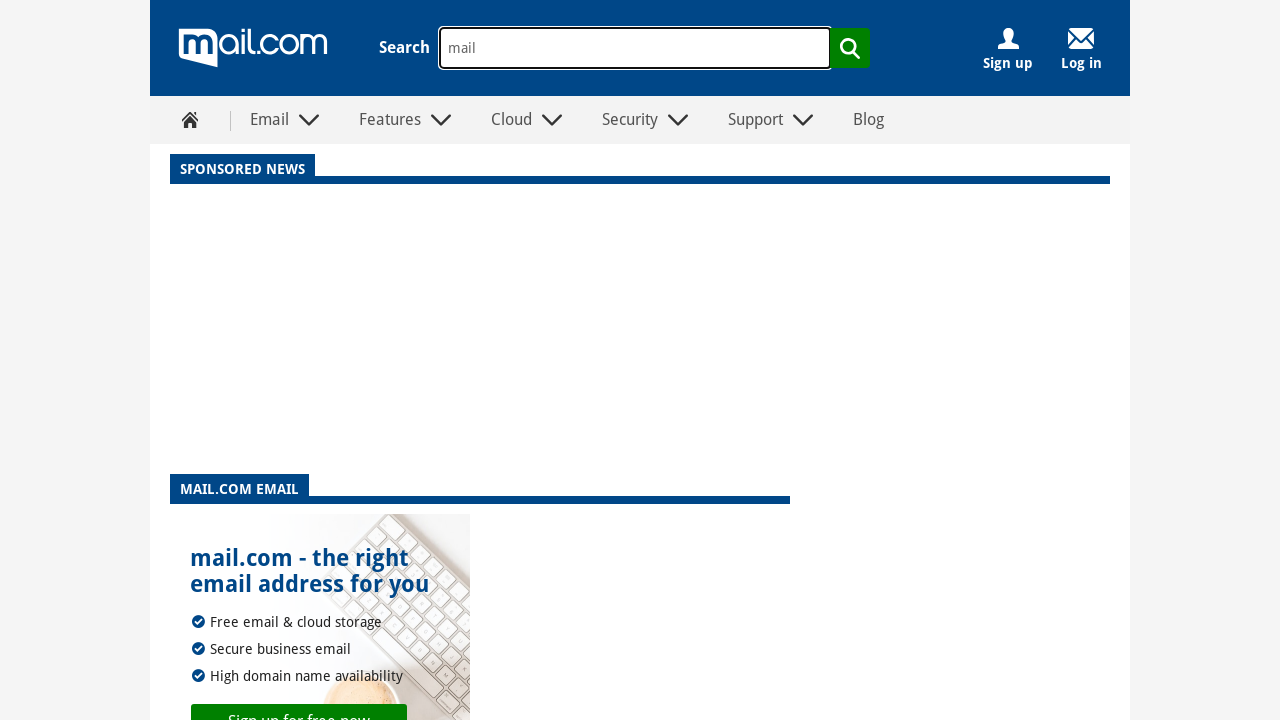

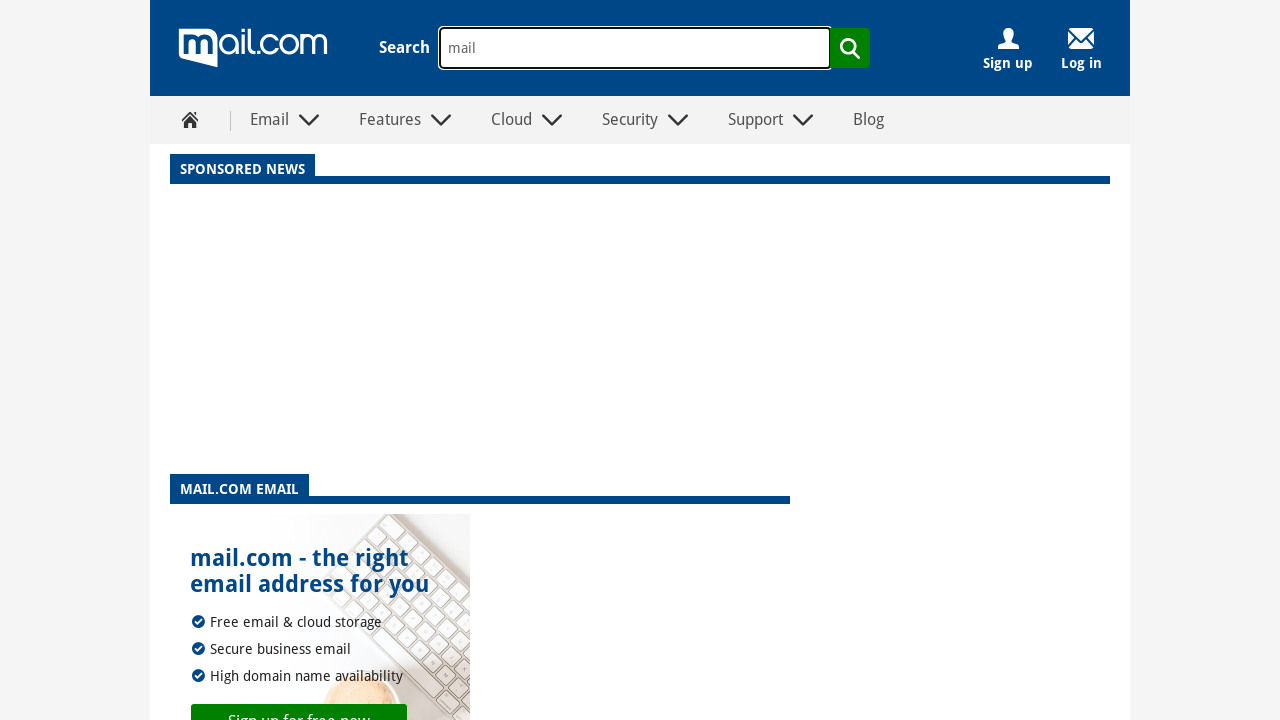